Tests browser zoom functionality by zooming the page to 50% and then to 80% using JavaScript execution

Starting URL: https://testautomationpractice.blogspot.com/

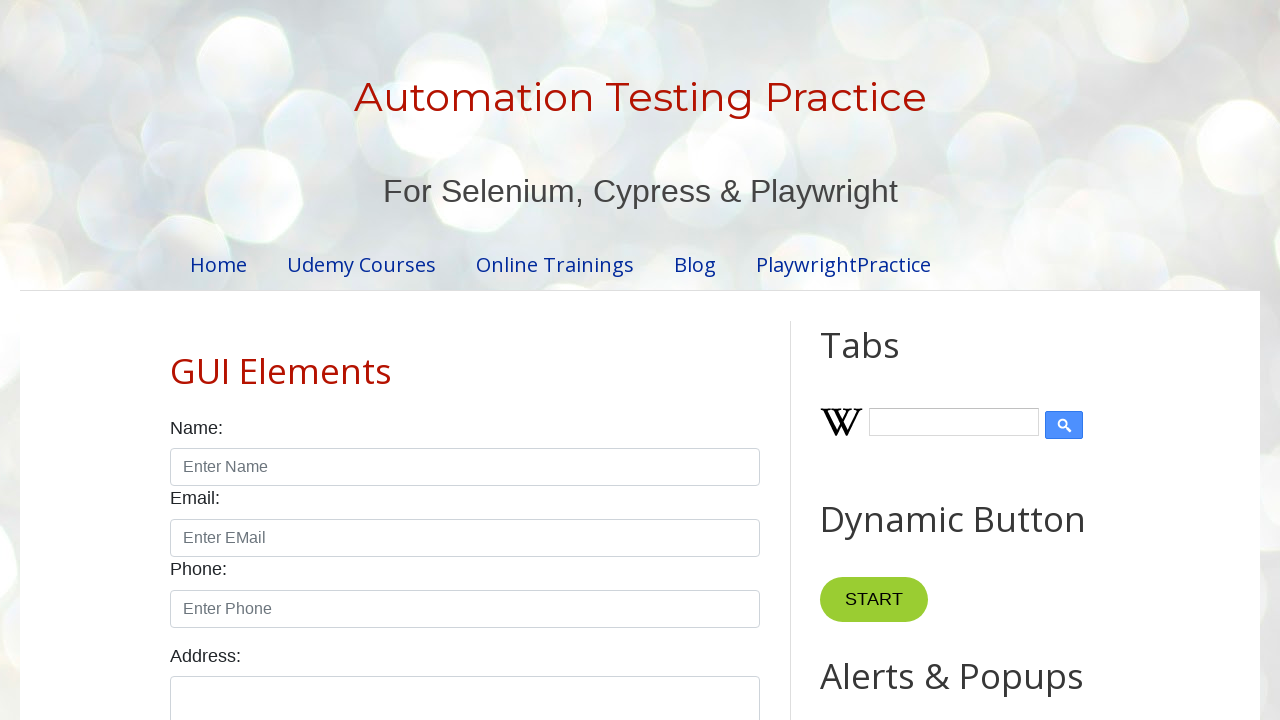

Set page zoom to 50%
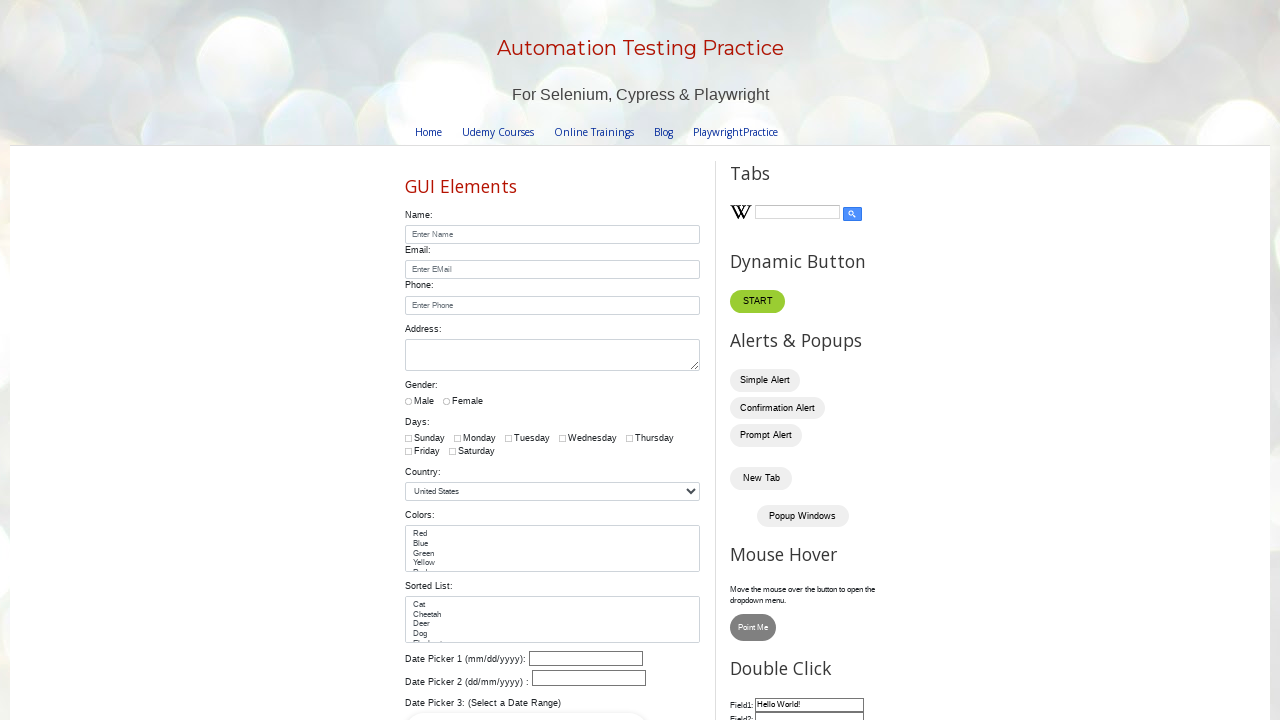

Waited 2 seconds to observe zoom effect at 50%
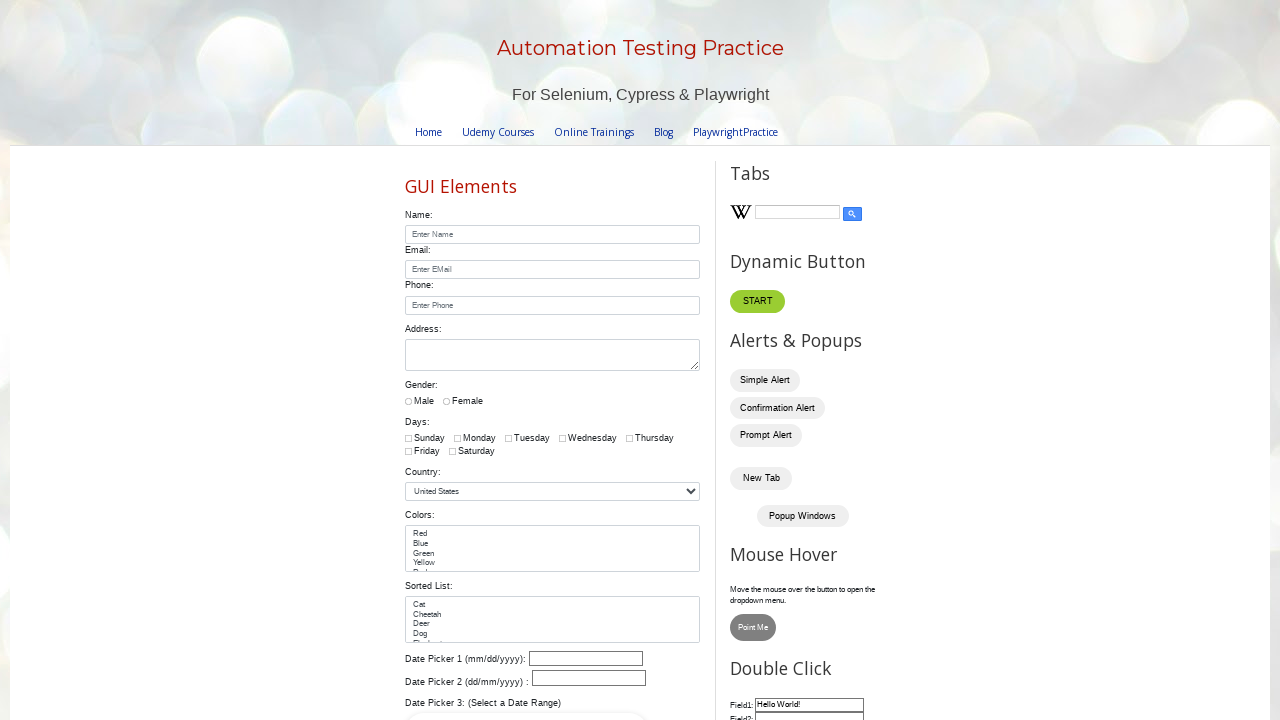

Set page zoom to 80%
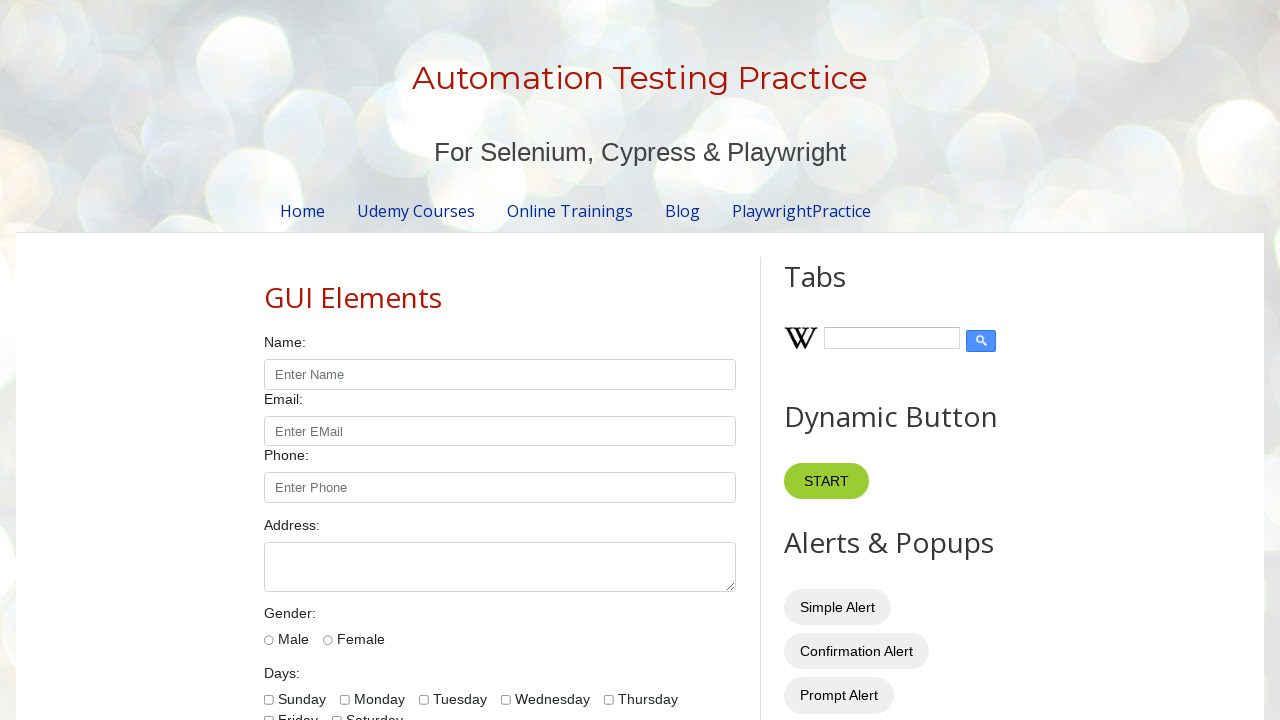

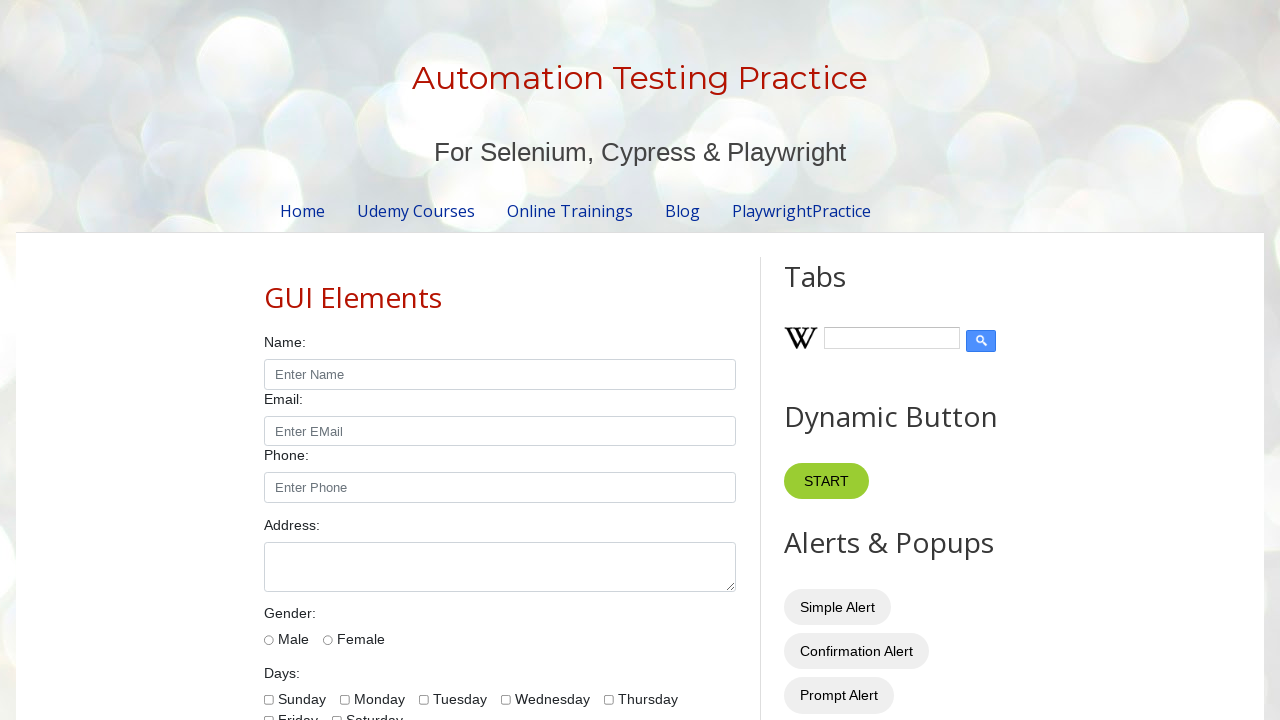